Navigates to a demo e-commerce store and clicks on the site header navigation menu element using a partial ID match.

Starting URL: http://demostore.supersqa.com

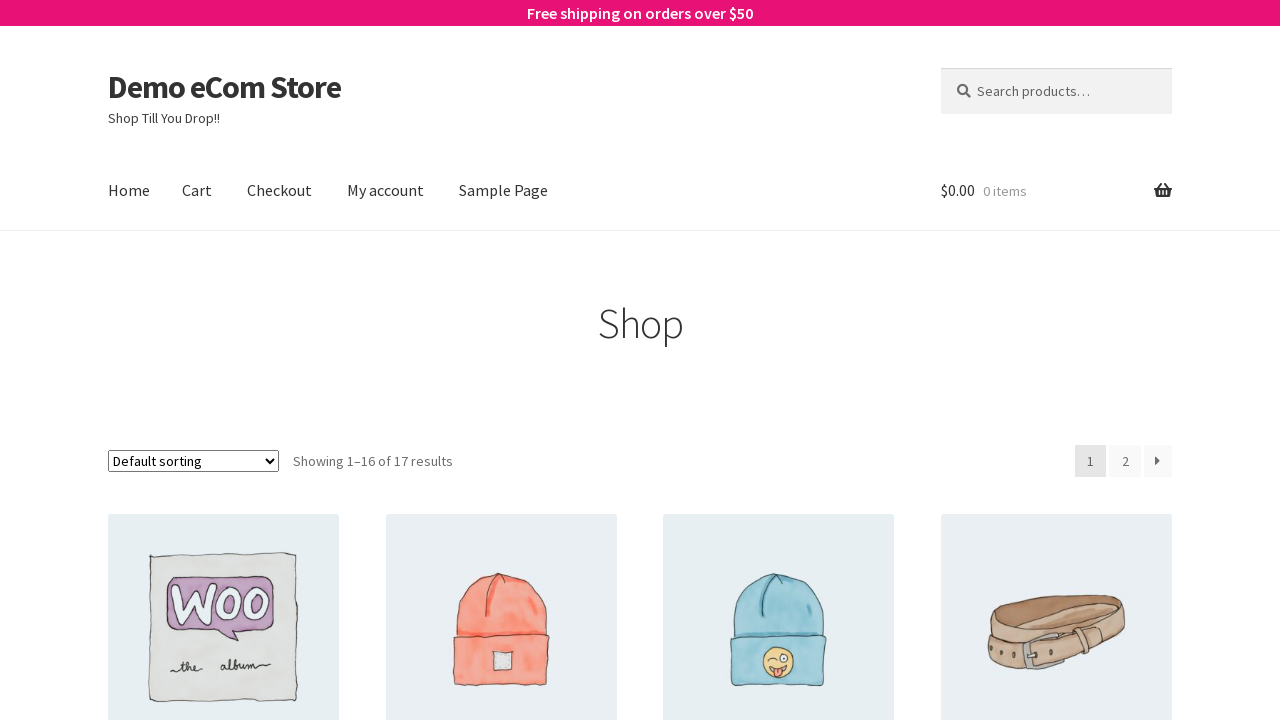

Navigated to demo e-commerce store at http://demostore.supersqa.com
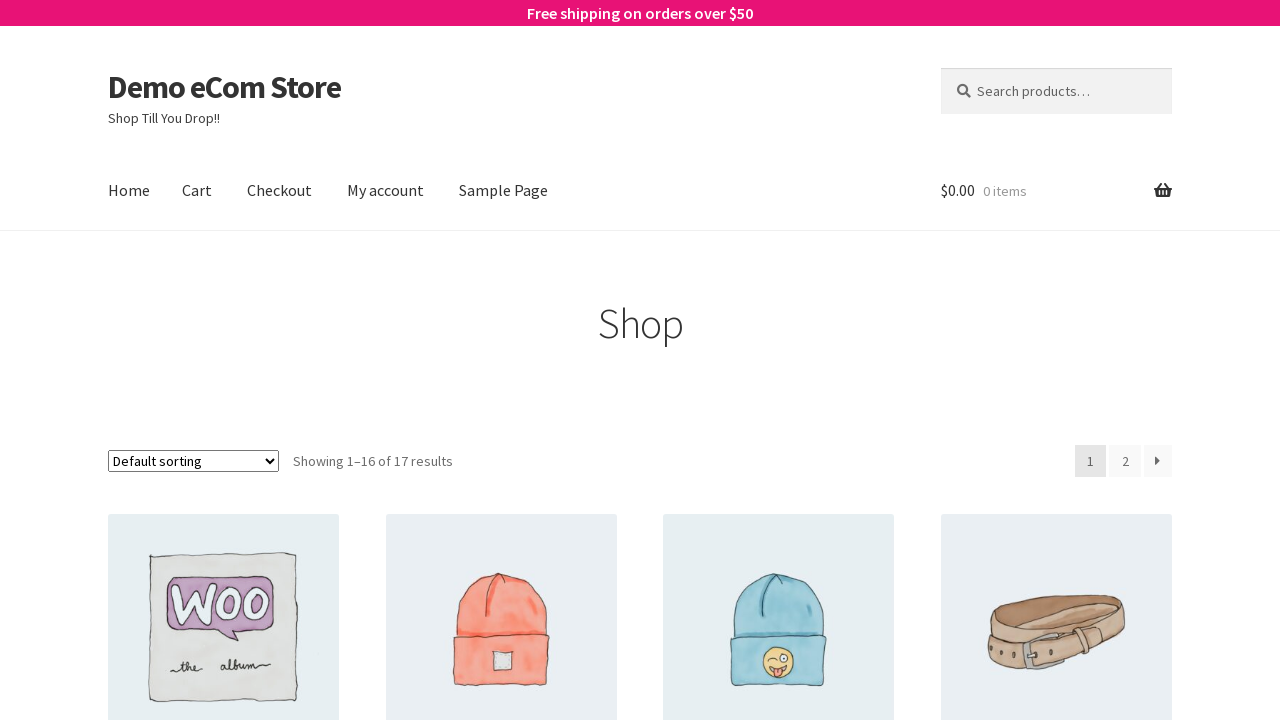

Clicked on site header navigation menu element using partial ID match at (1056, 191) on ul[id*='site-header']
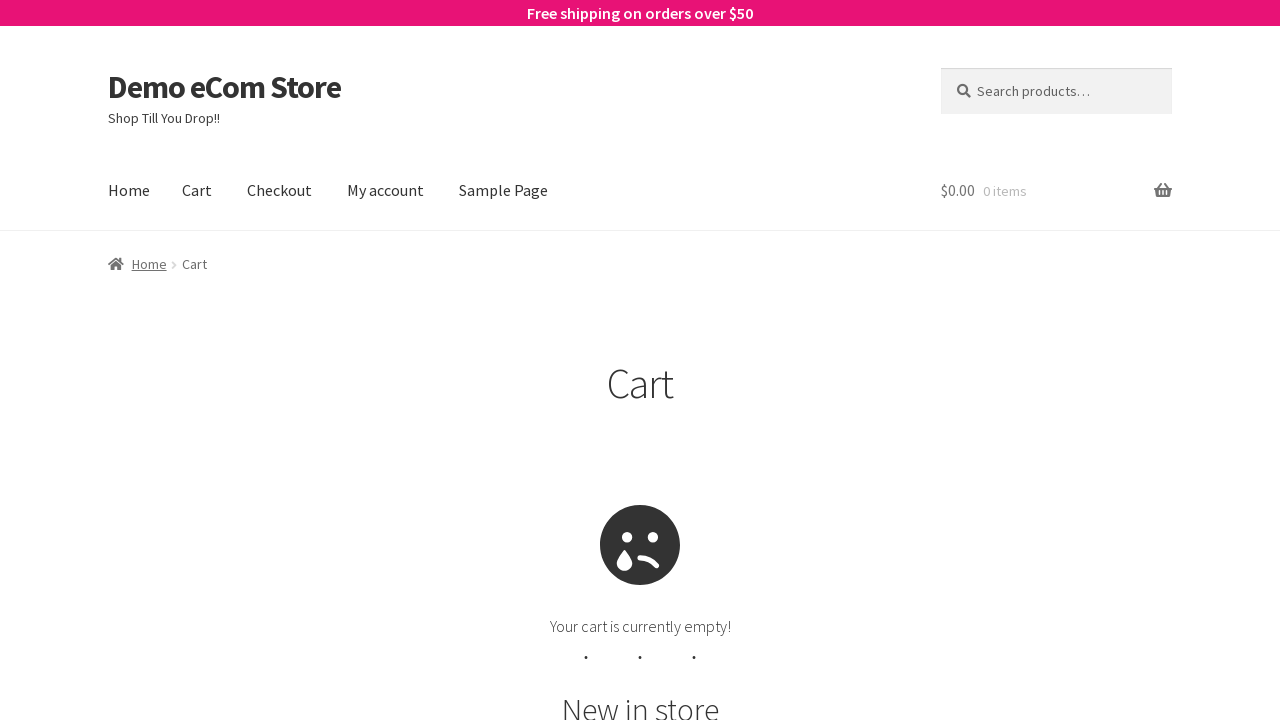

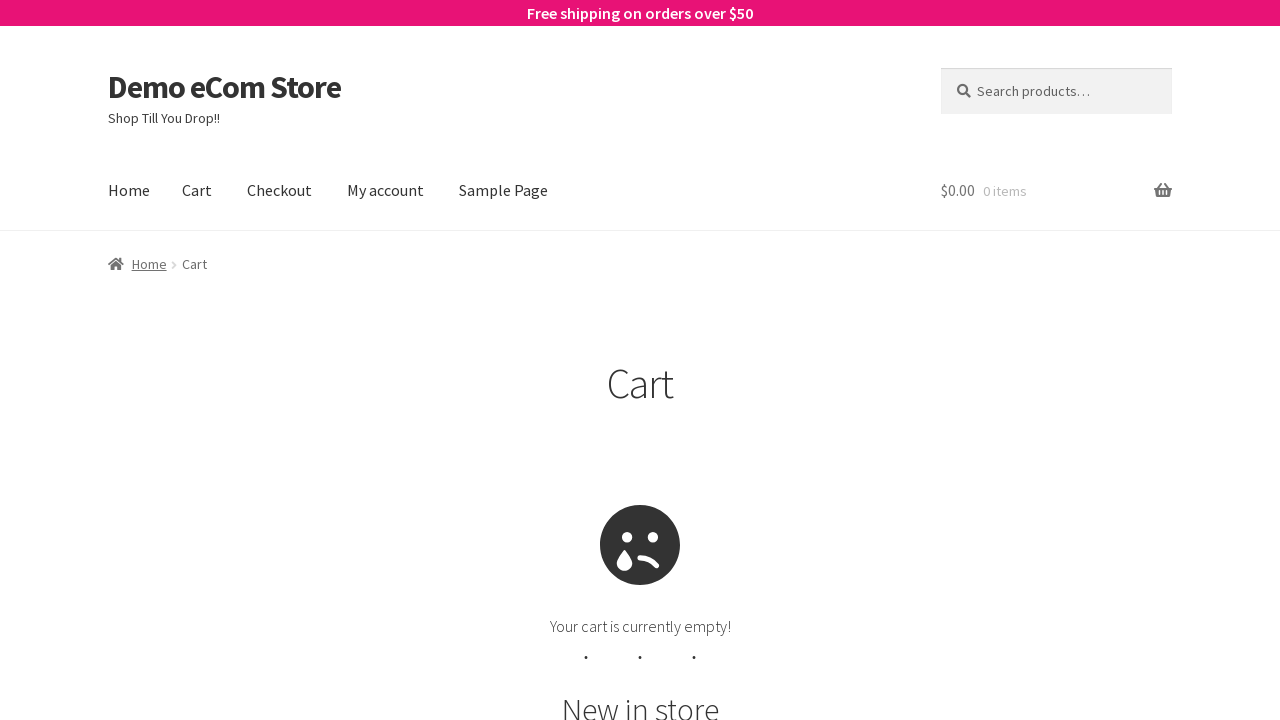